Tests a single input field form by entering a message and verifying it displays correctly after submission

Starting URL: https://www.lambdatest.com/selenium-playground/simple-form-demo

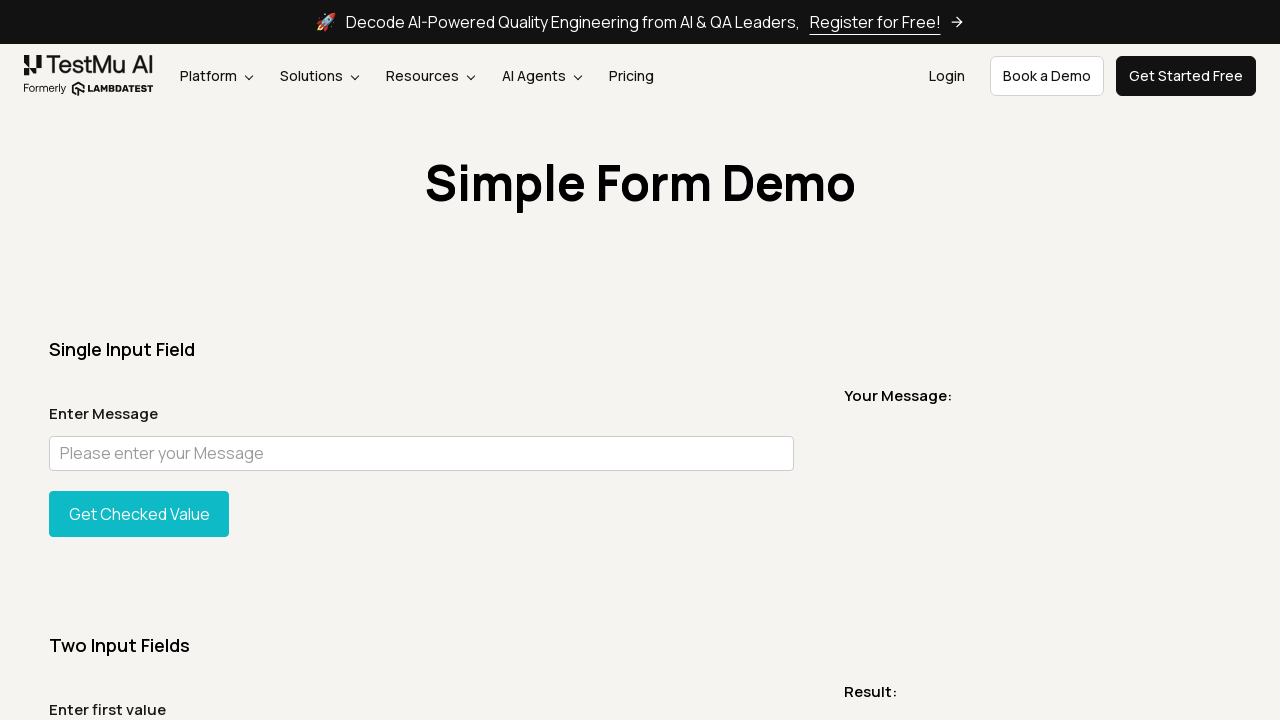

Filled message input field with 'test' on input#user-message
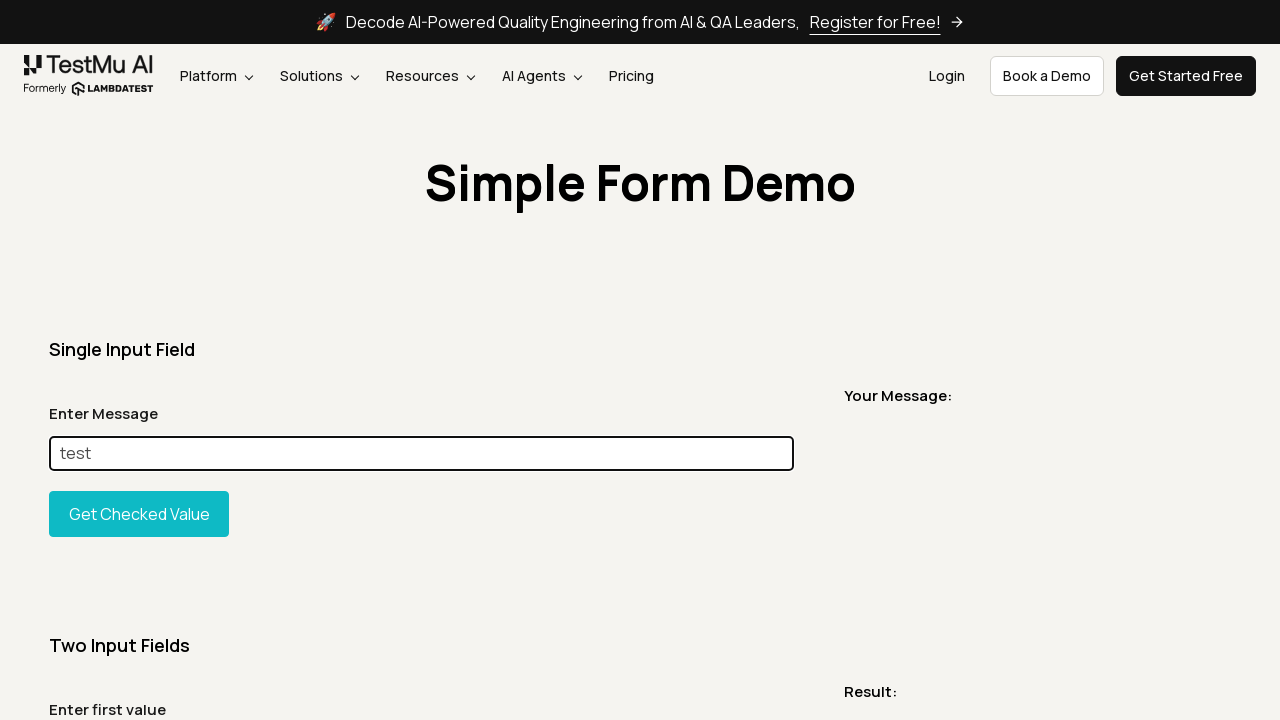

Clicked submit button at (139, 514) on #showInput
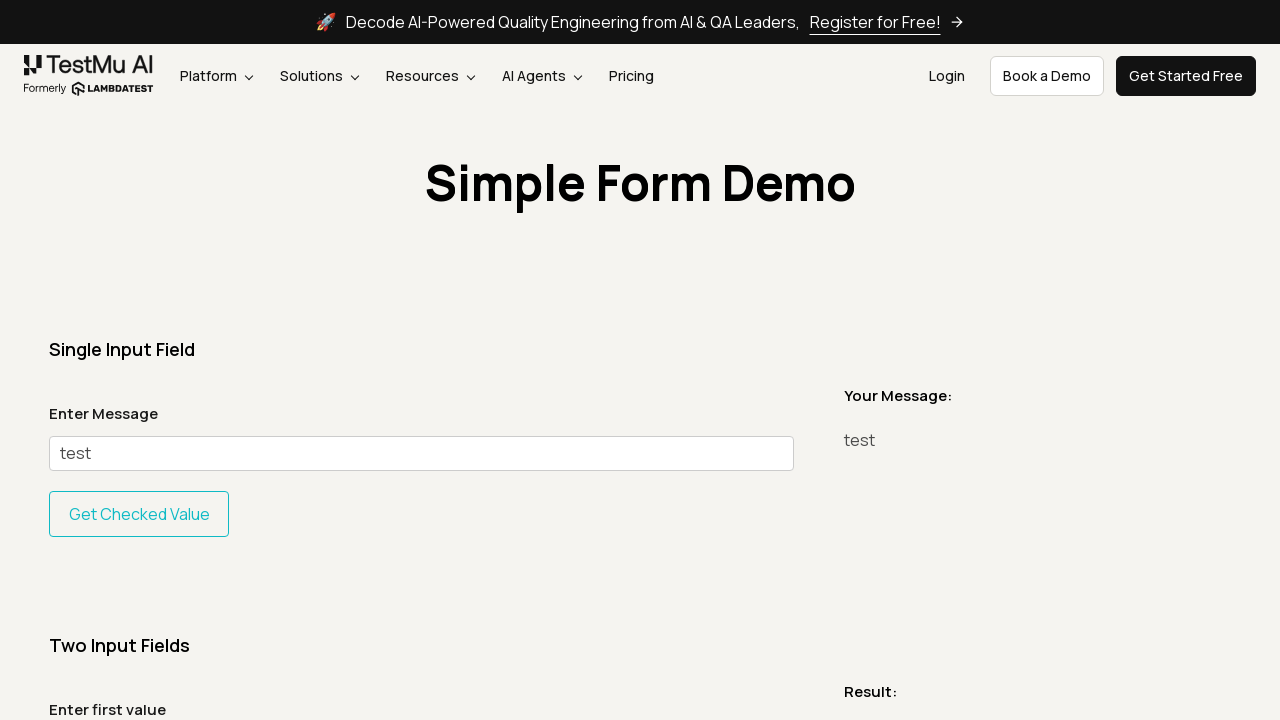

Result message appeared after submission
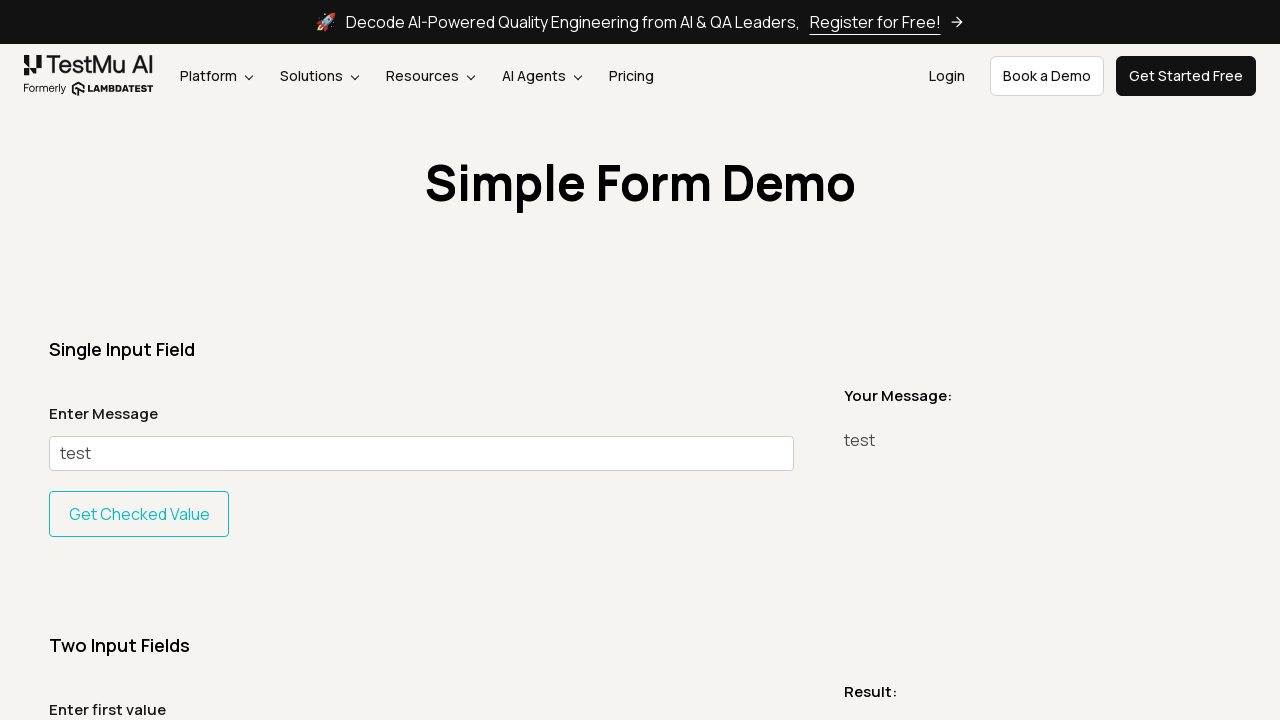

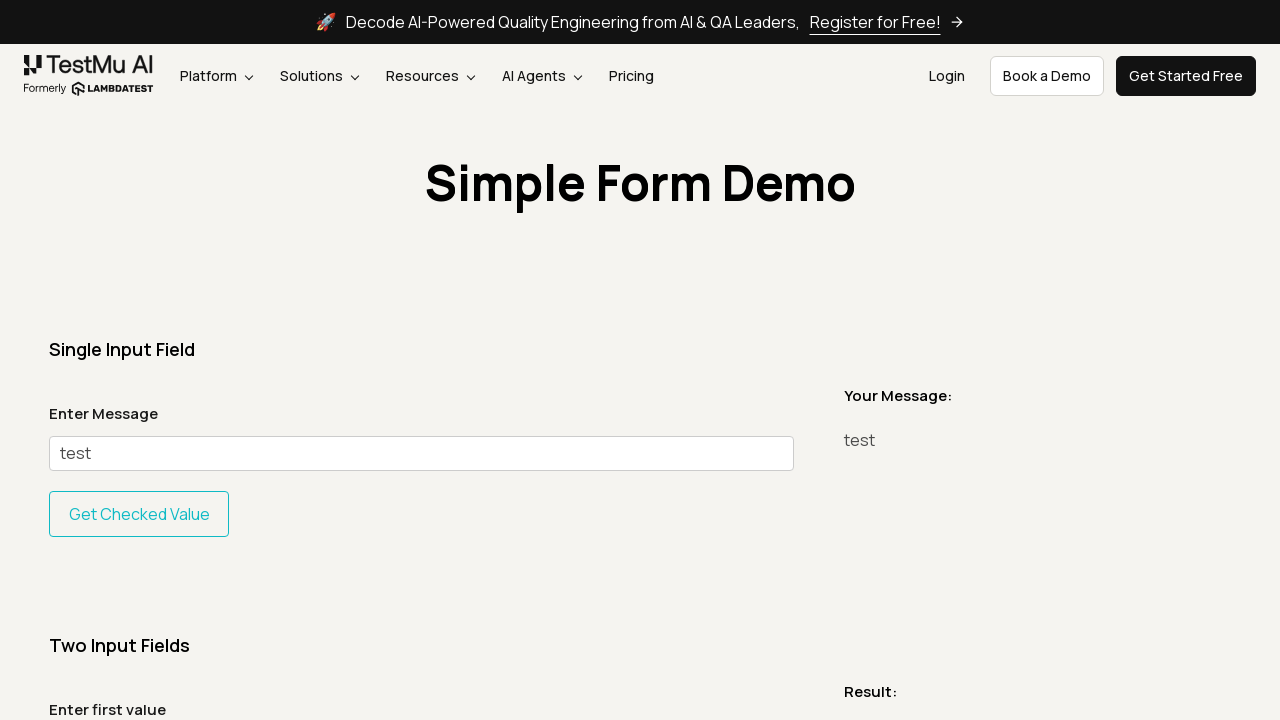